Tests JavaScript confirm alert handling by clicking a button to trigger a confirm dialog and accepting it

Starting URL: https://v1.training-support.net/selenium/javascript-alerts

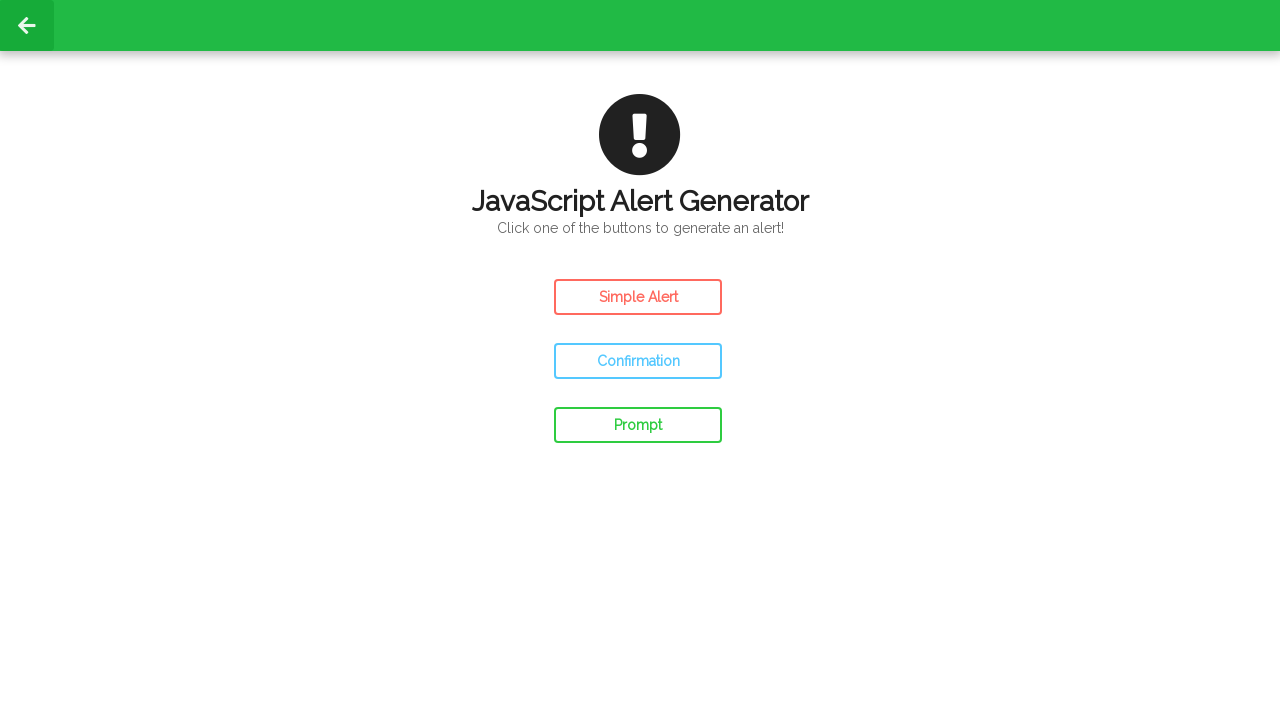

Clicked confirm button to trigger confirm dialog at (638, 361) on #confirm
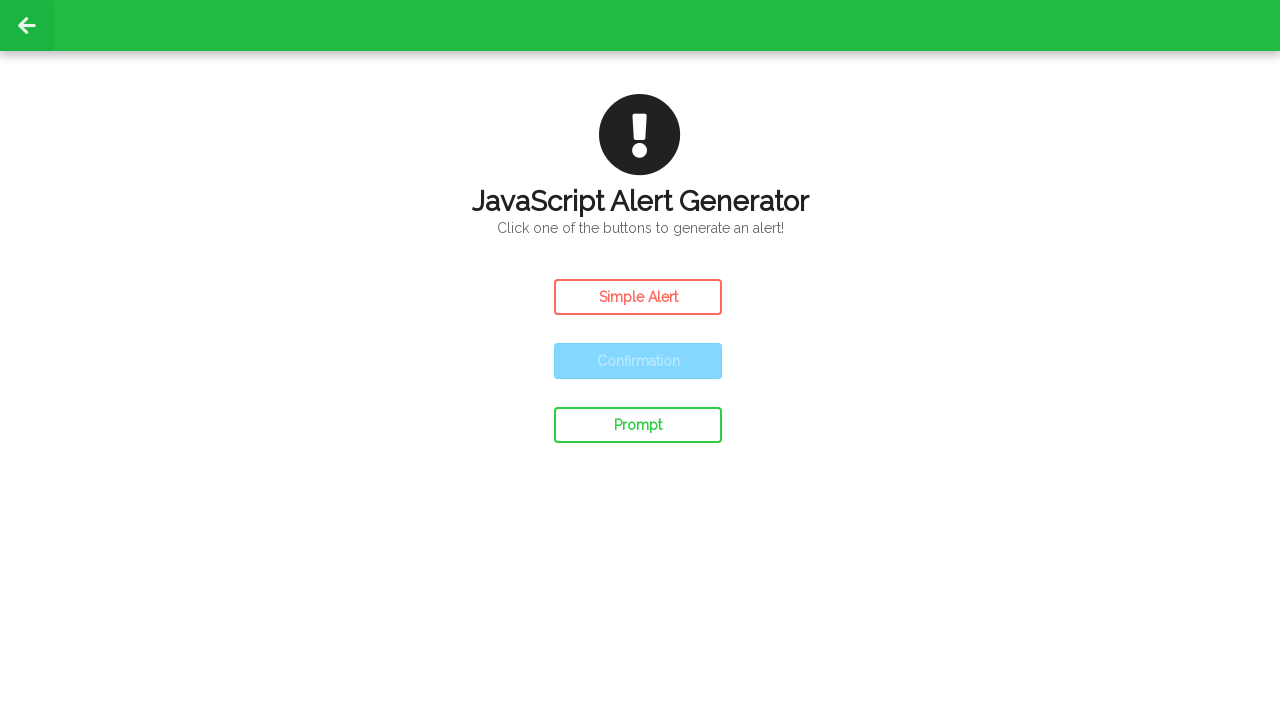

Registered dialog handler to accept confirm dialog
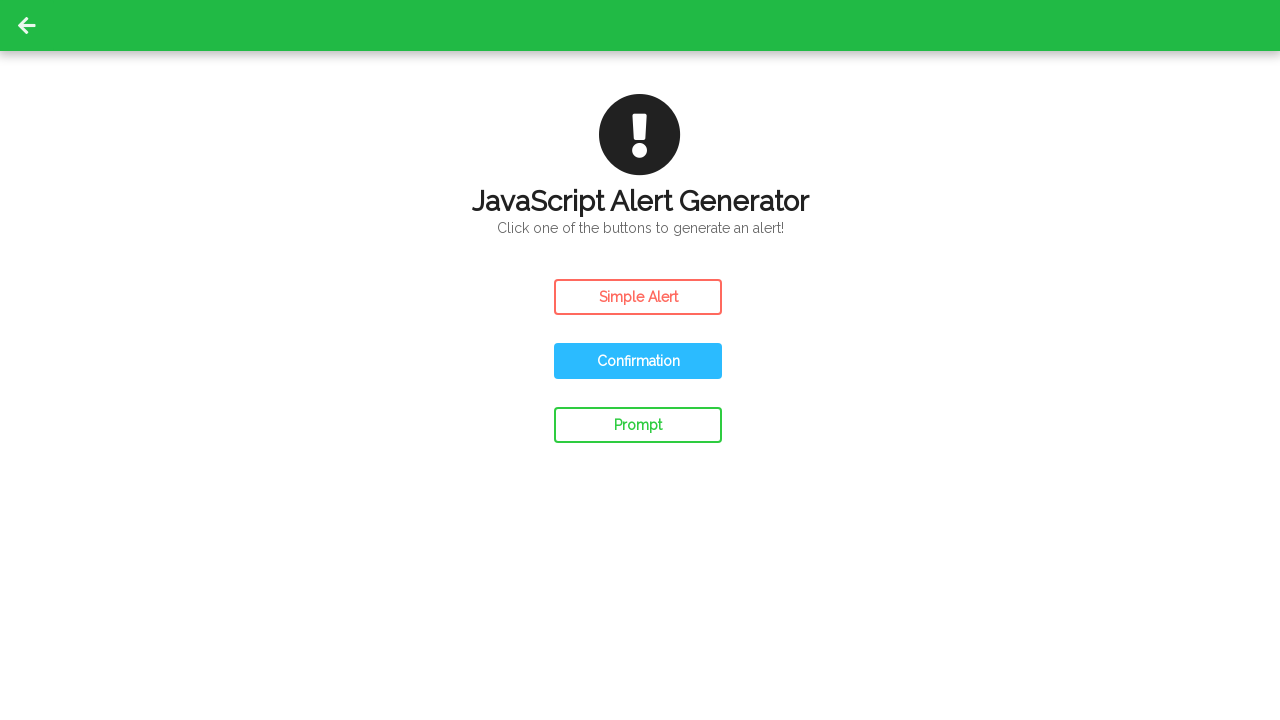

Registered one-time dialog handler to accept next confirm dialog
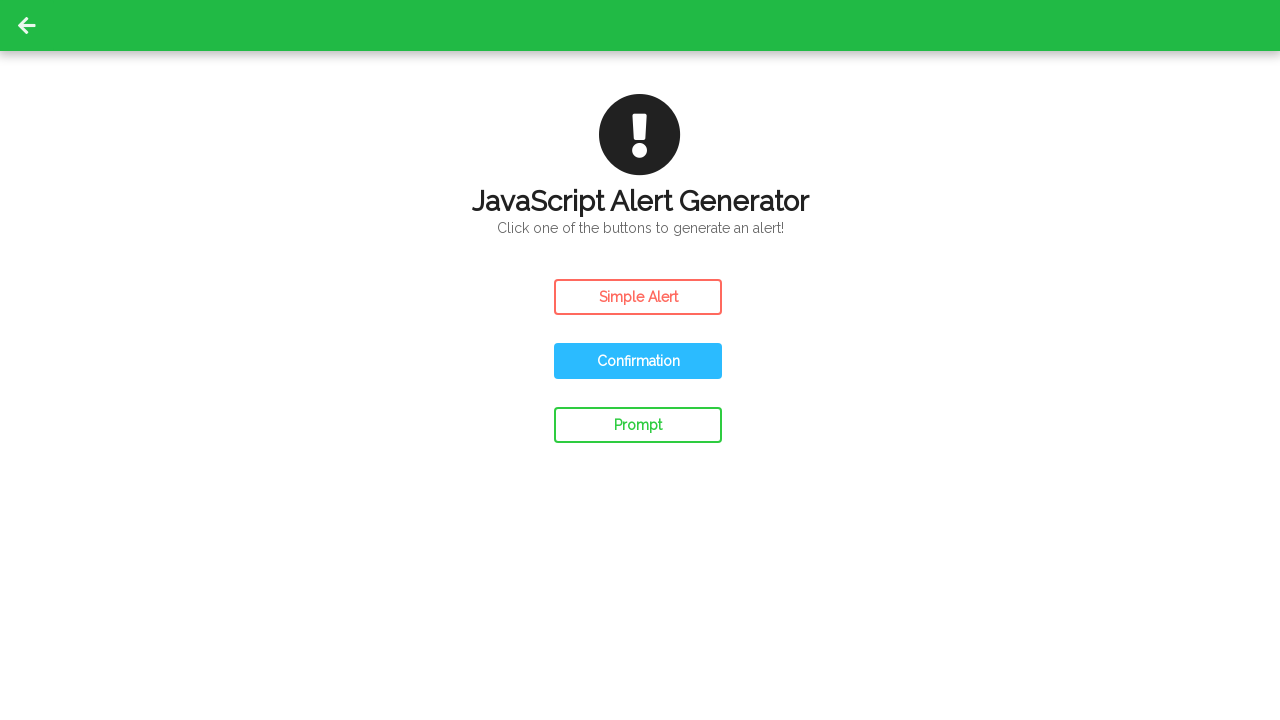

Clicked confirm button and accepted the confirm dialog at (638, 361) on #confirm
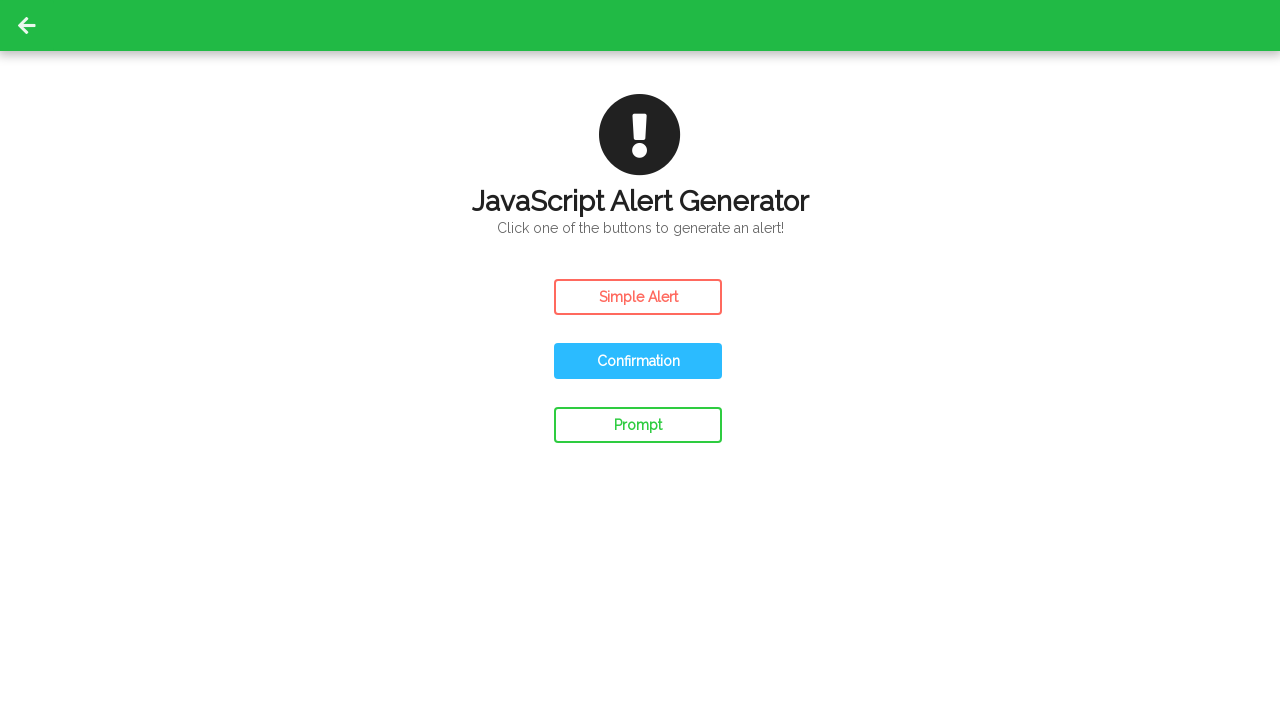

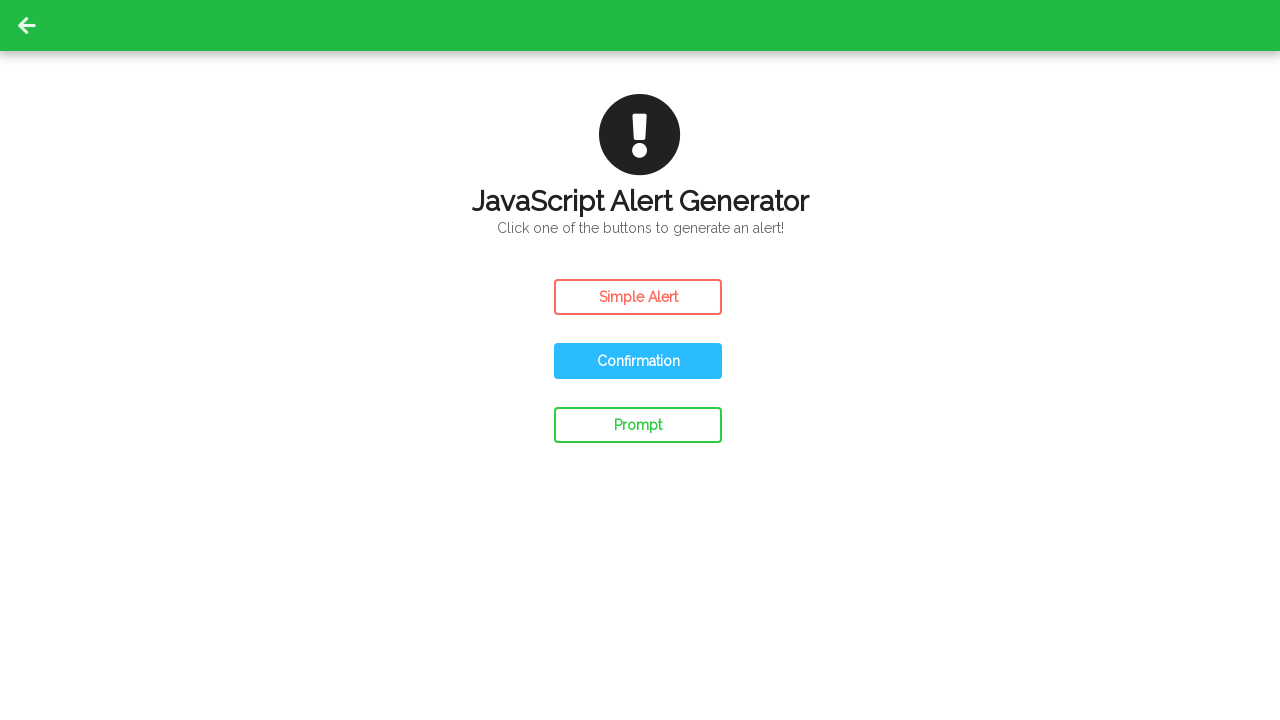